Tests navigation to the Events page by clicking on the Events link

Starting URL: http://www.python.org

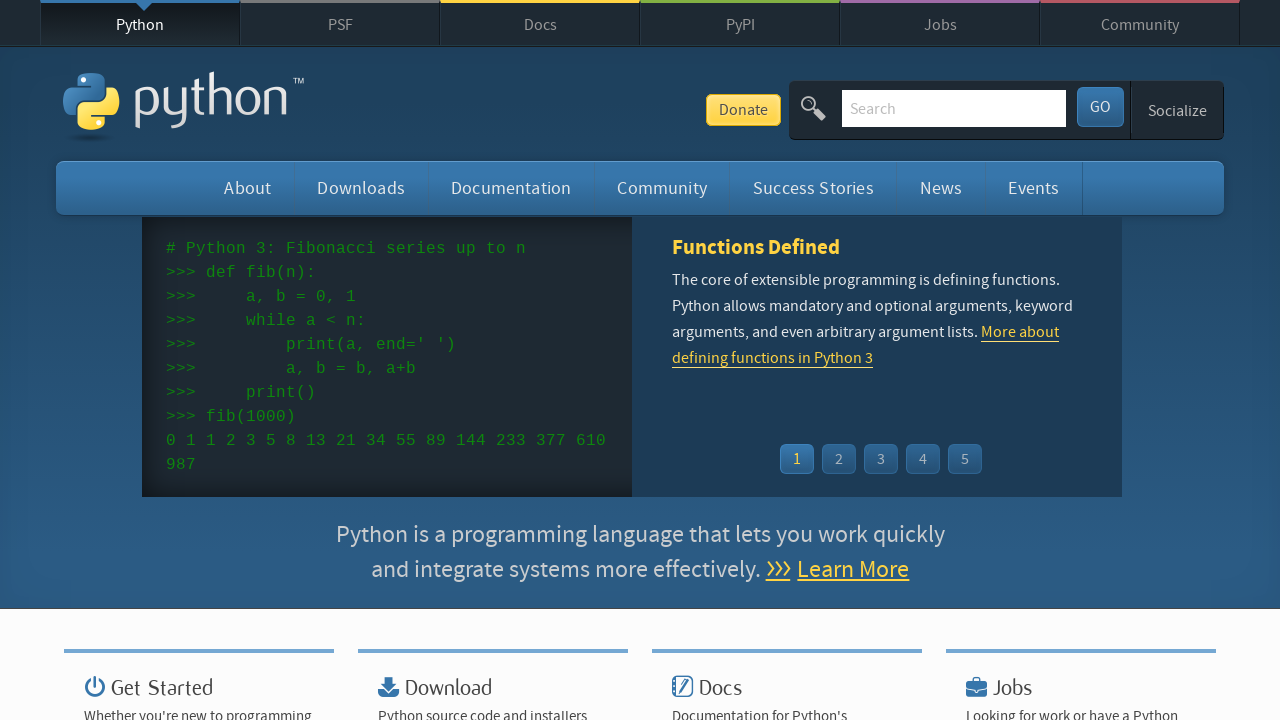

Clicked on the Events link at (1034, 188) on text=Events
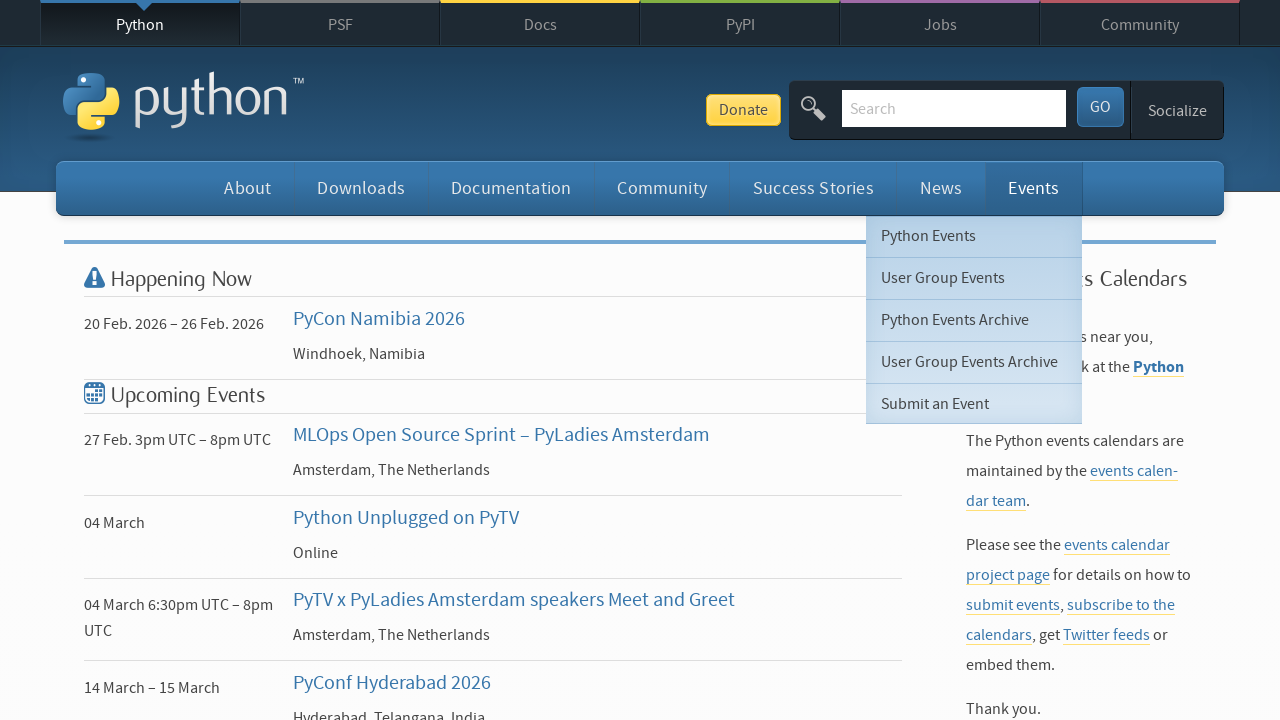

Events page loaded successfully
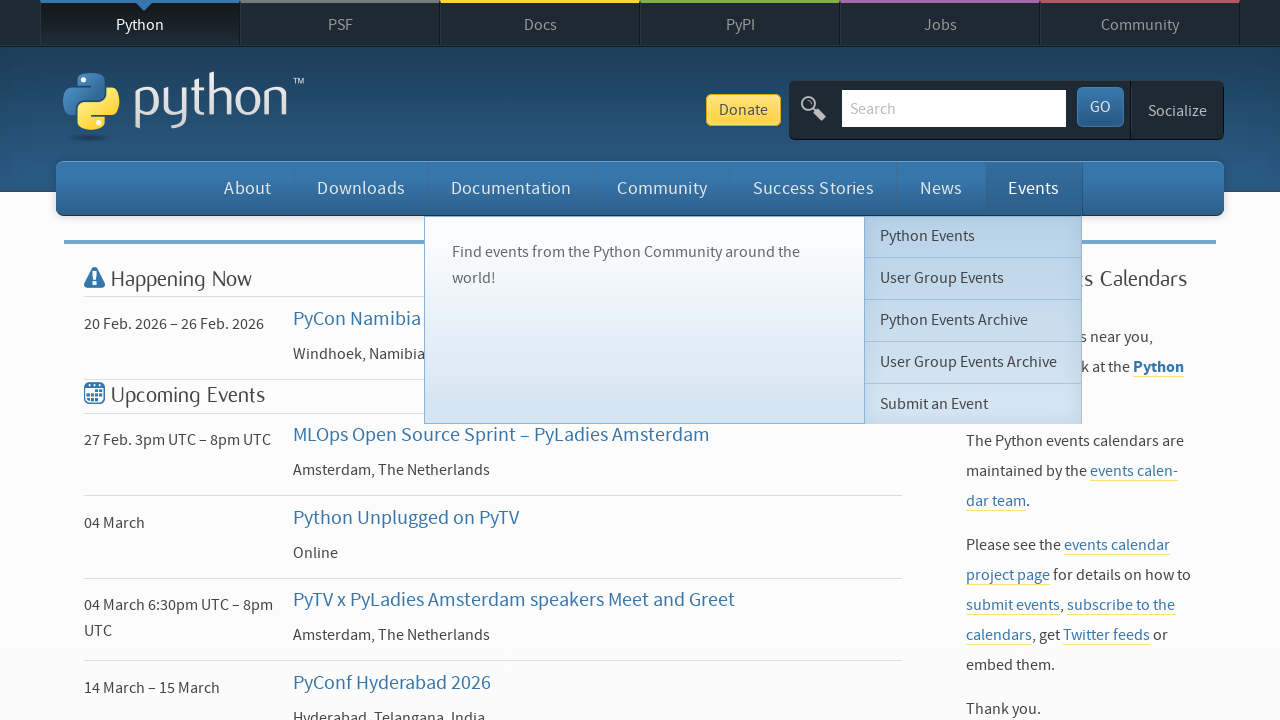

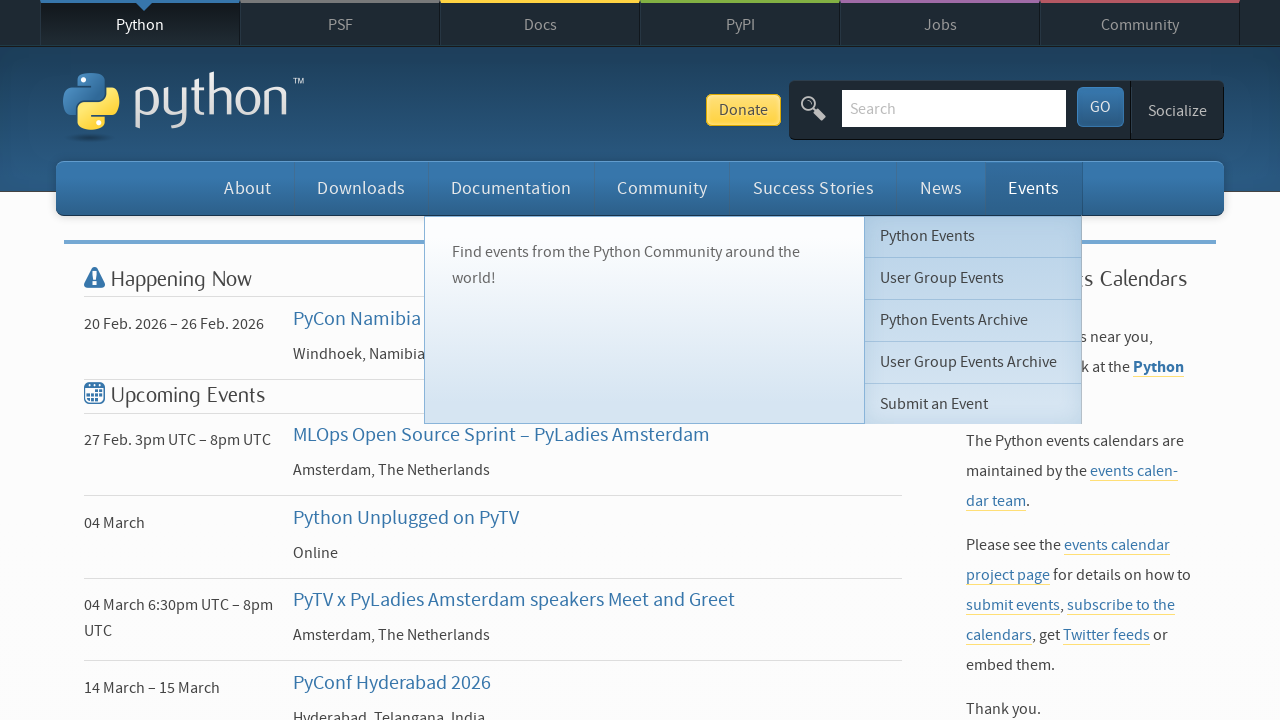